Tests pagination functionality by clicking through each page link and selecting all unselected checkboxes in a table on each page.

Starting URL: https://testautomationpractice.blogspot.com/

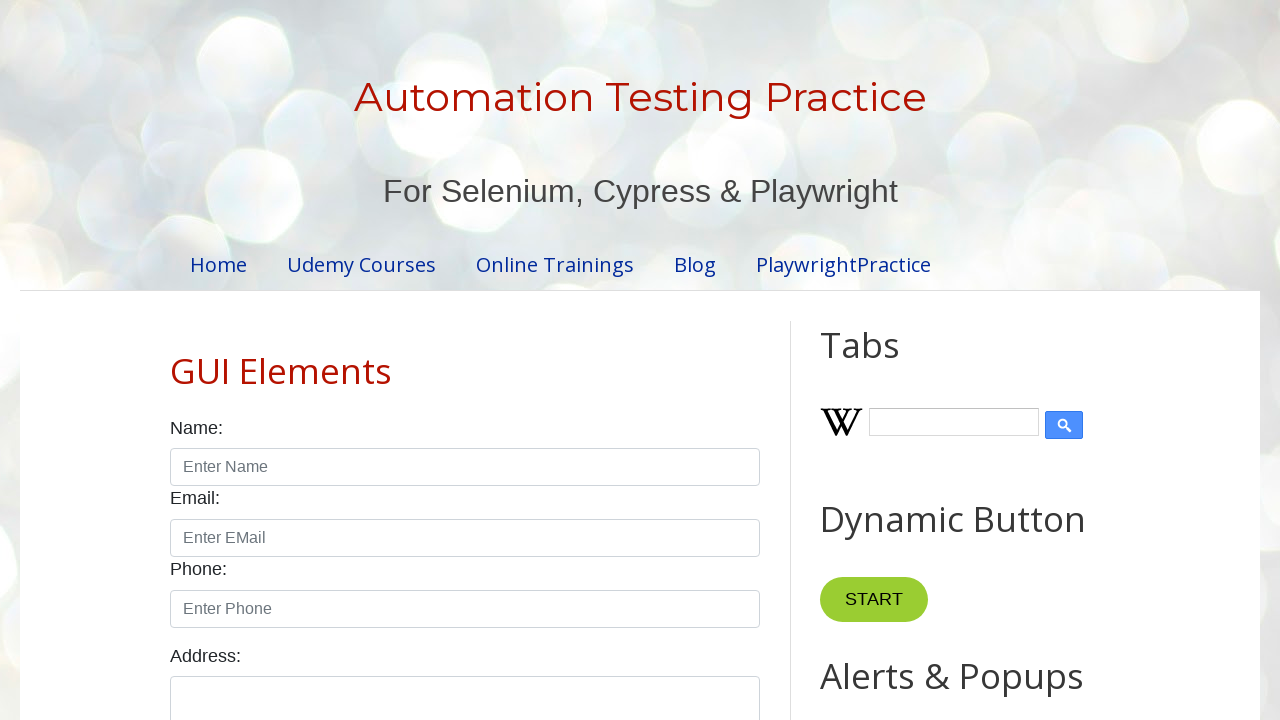

Waited for pagination links to load
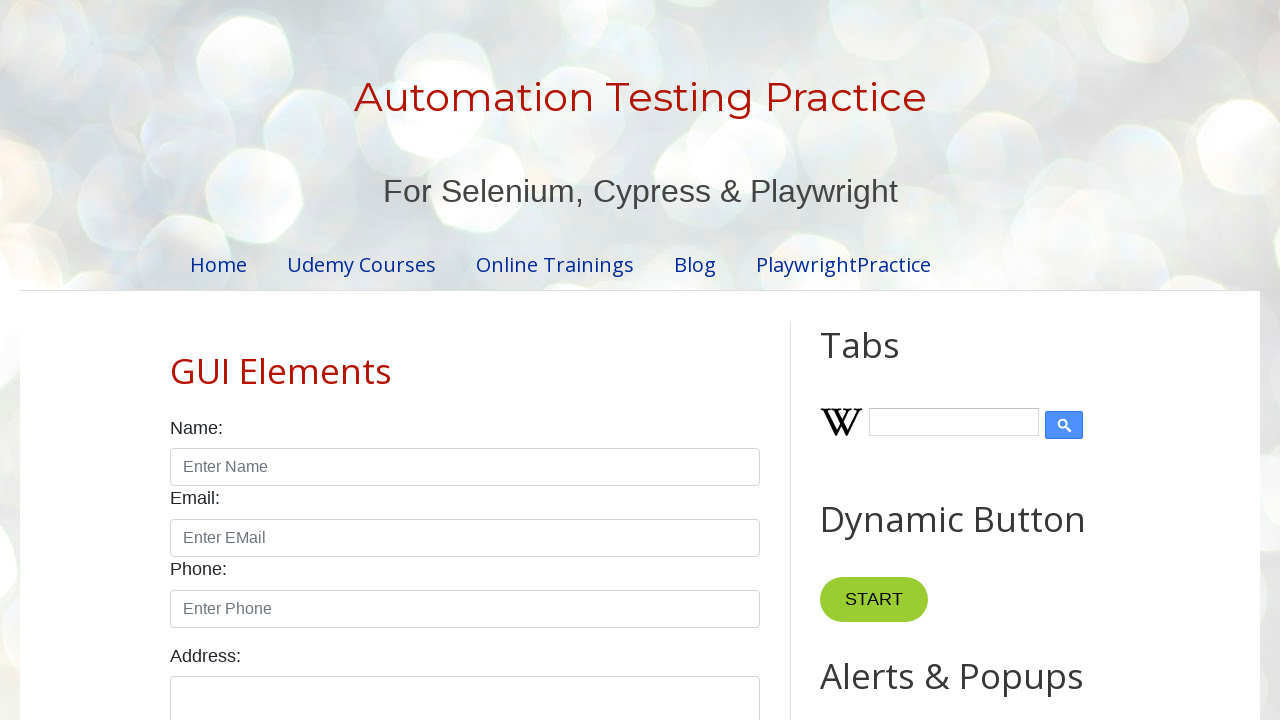

Found 4 pagination links
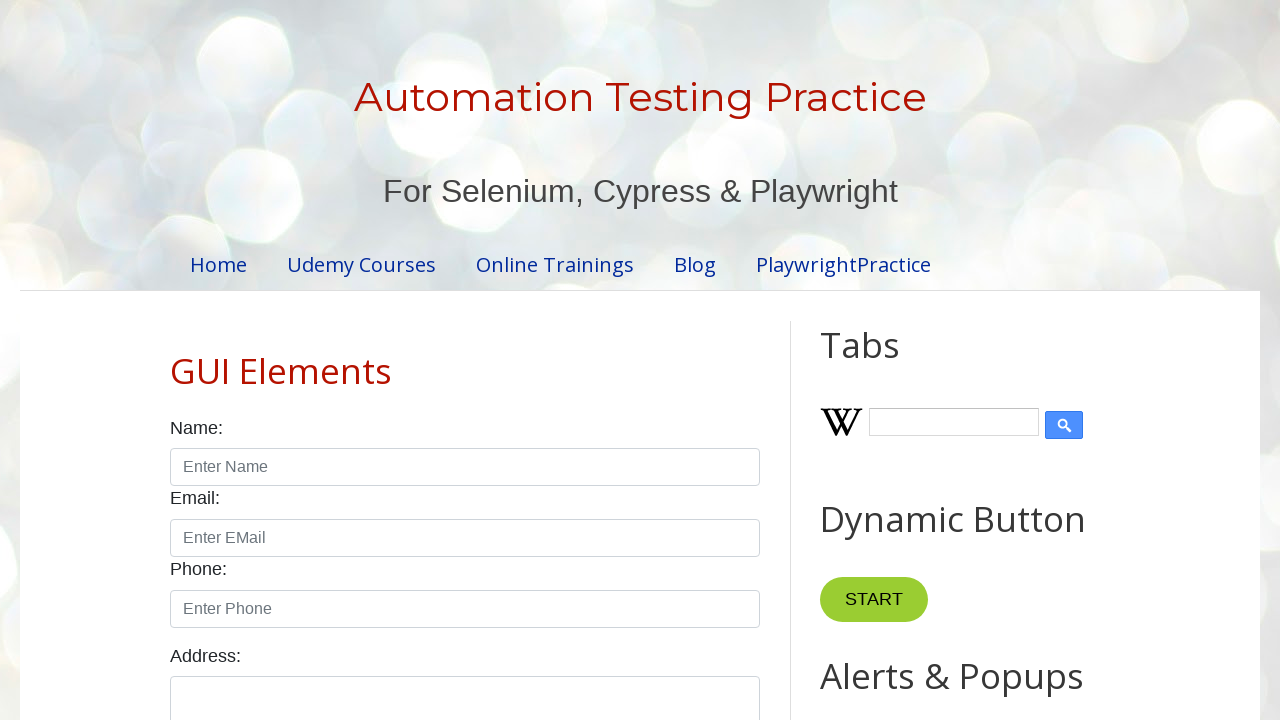

Clicked pagination link 1 at (416, 361) on xpath=//ul[@id='pagination']//a >> nth=0
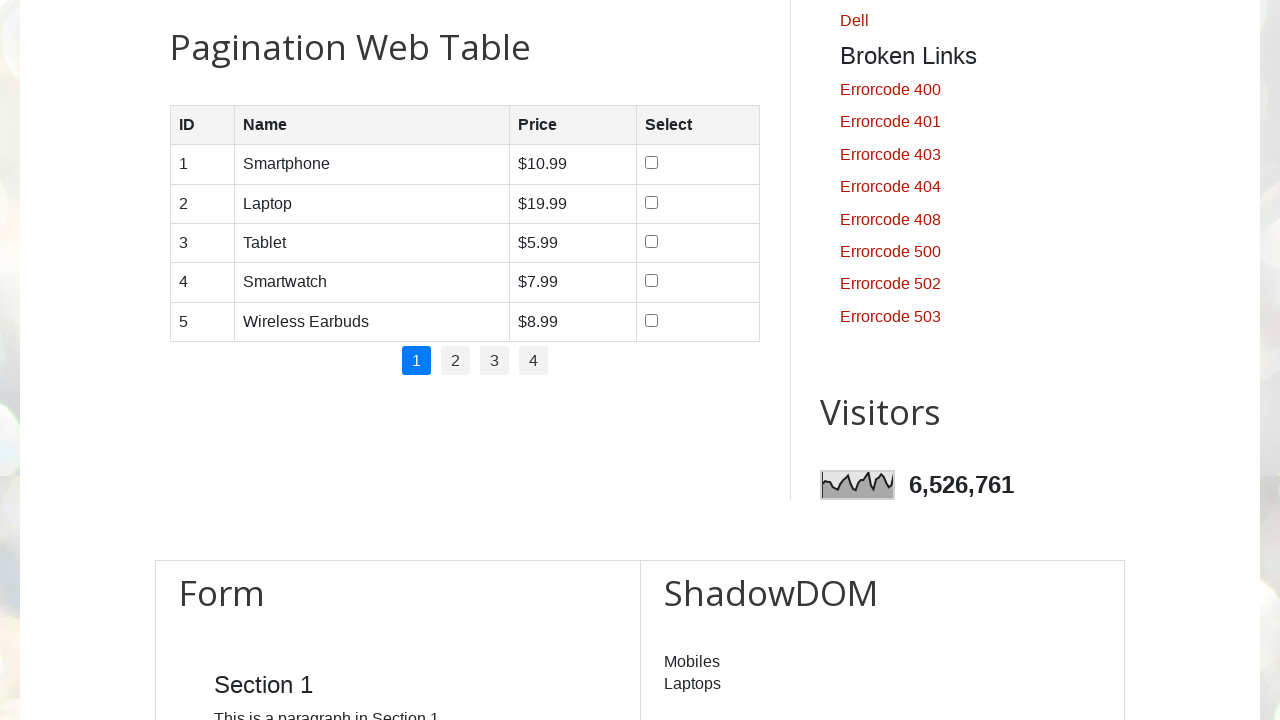

Table checkboxes loaded on current page
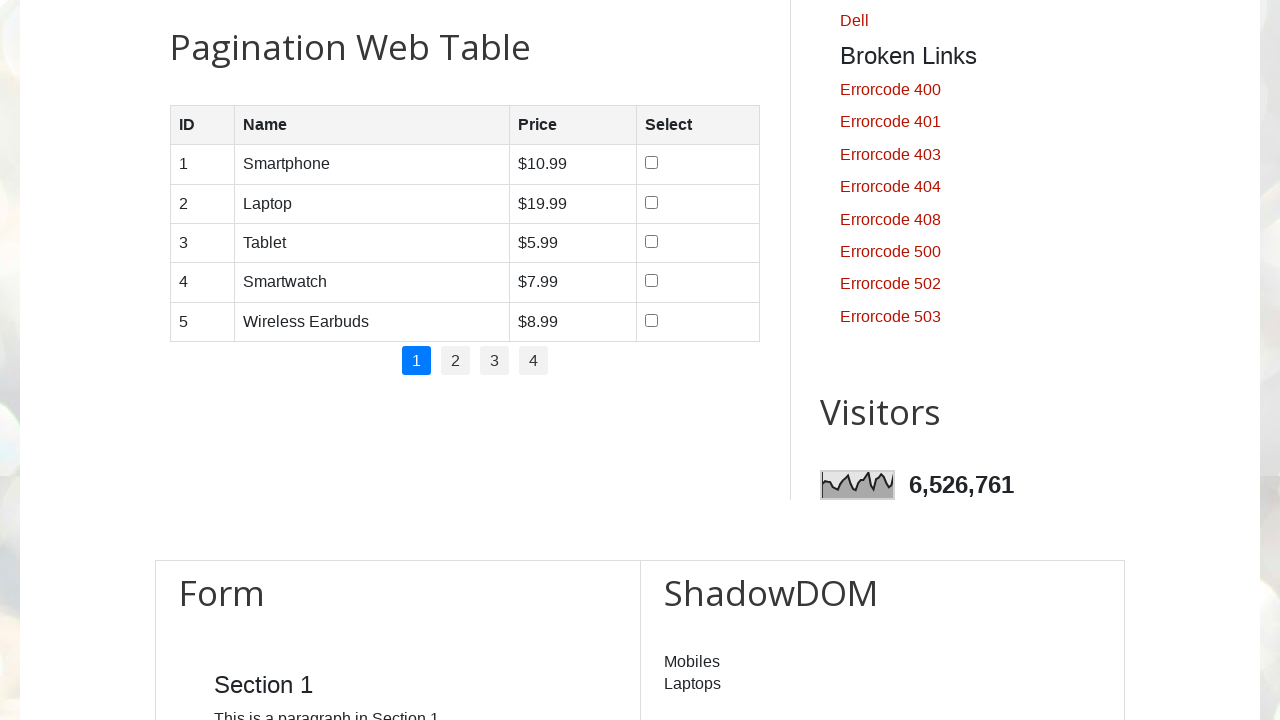

Found 5 checkboxes on current page
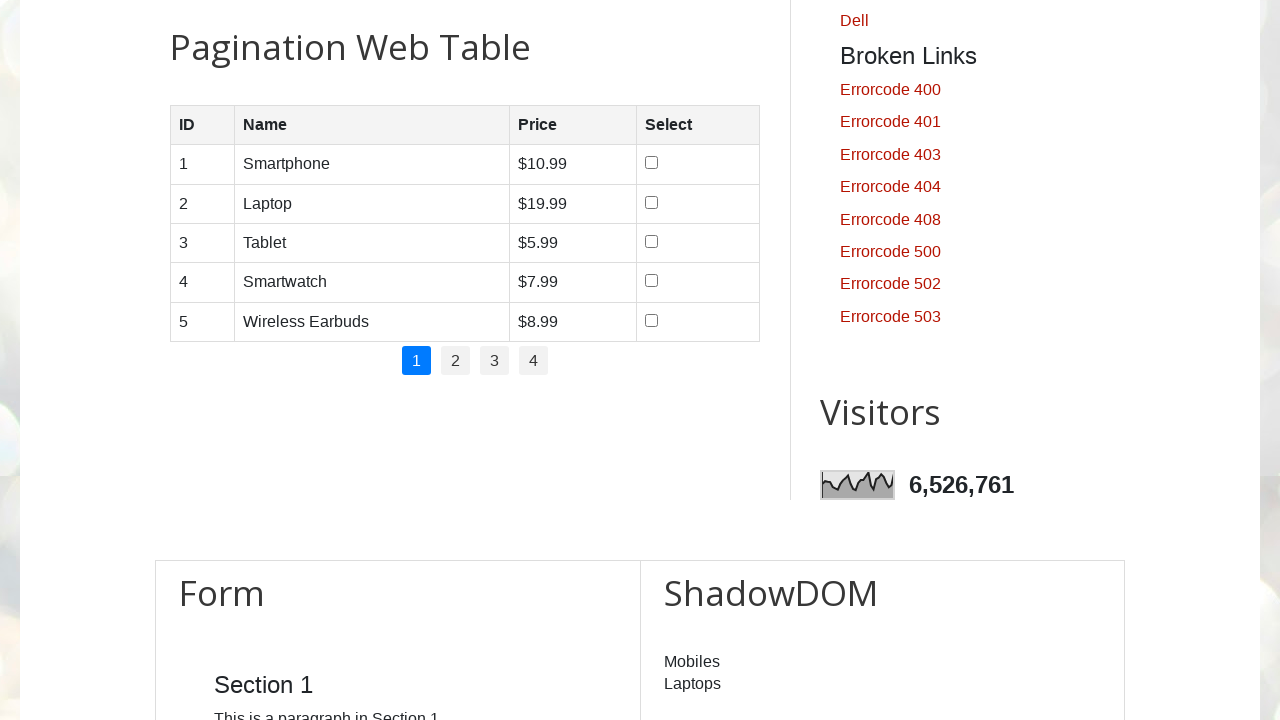

Checked checkbox 1 on page 1 at (651, 163) on xpath=//tbody/tr/td[4]//input[@type='checkbox'] >> nth=0
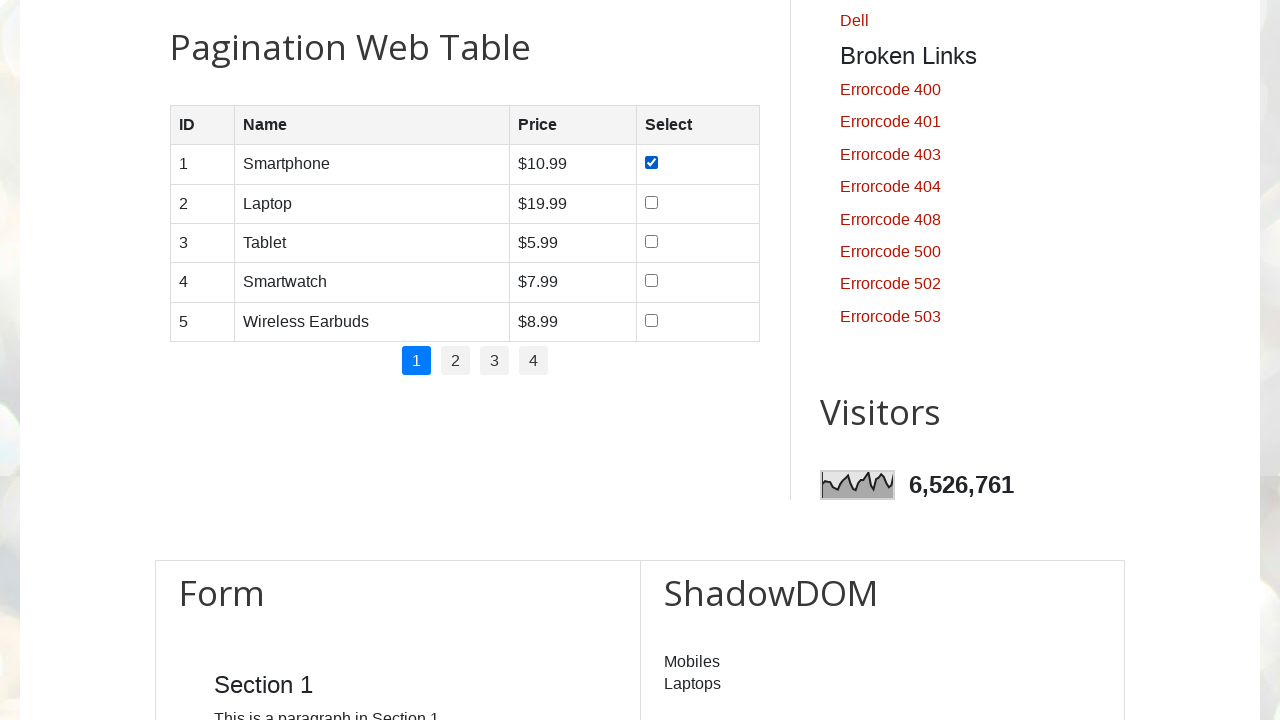

Checked checkbox 2 on page 1 at (651, 202) on xpath=//tbody/tr/td[4]//input[@type='checkbox'] >> nth=1
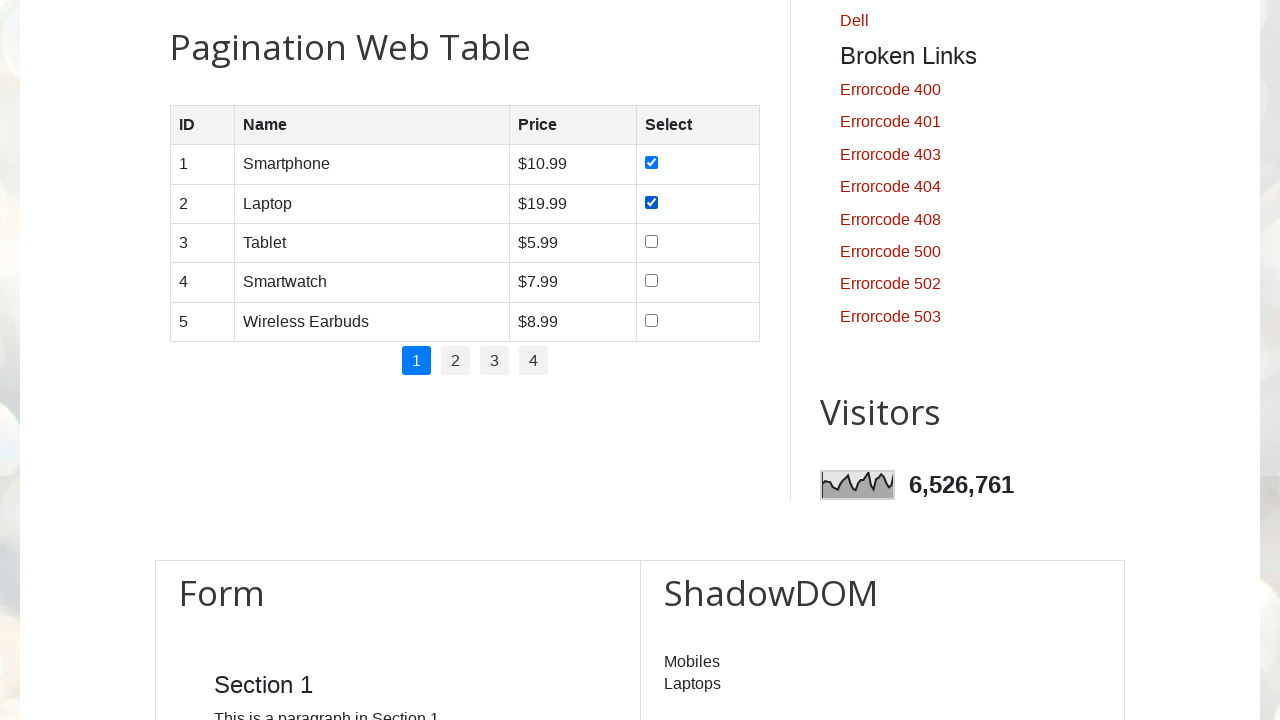

Checked checkbox 3 on page 1 at (651, 241) on xpath=//tbody/tr/td[4]//input[@type='checkbox'] >> nth=2
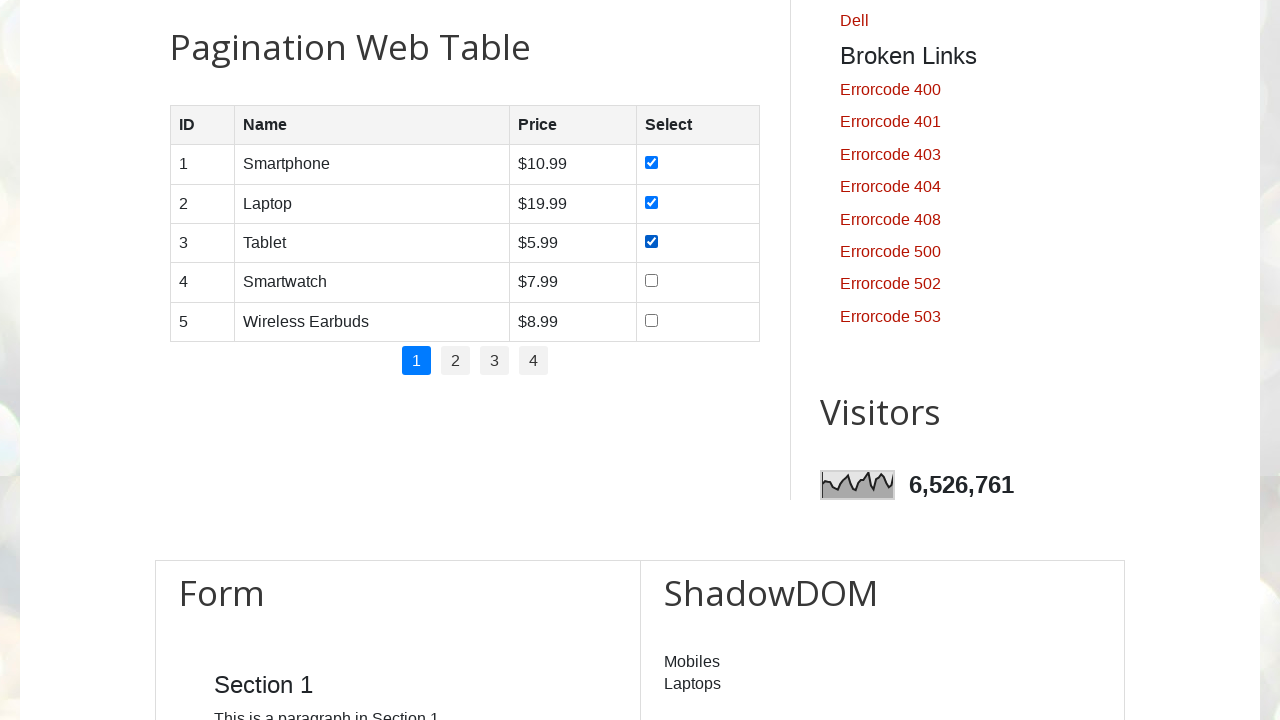

Checked checkbox 4 on page 1 at (651, 281) on xpath=//tbody/tr/td[4]//input[@type='checkbox'] >> nth=3
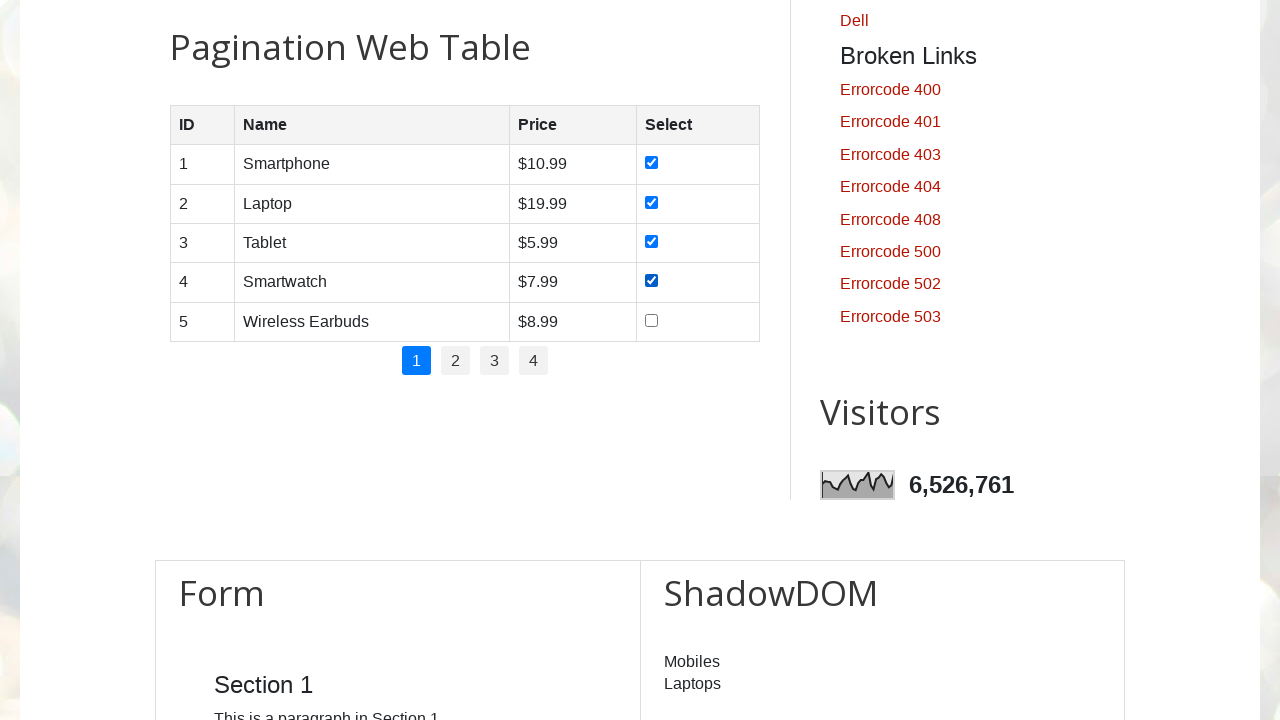

Checked checkbox 5 on page 1 at (651, 320) on xpath=//tbody/tr/td[4]//input[@type='checkbox'] >> nth=4
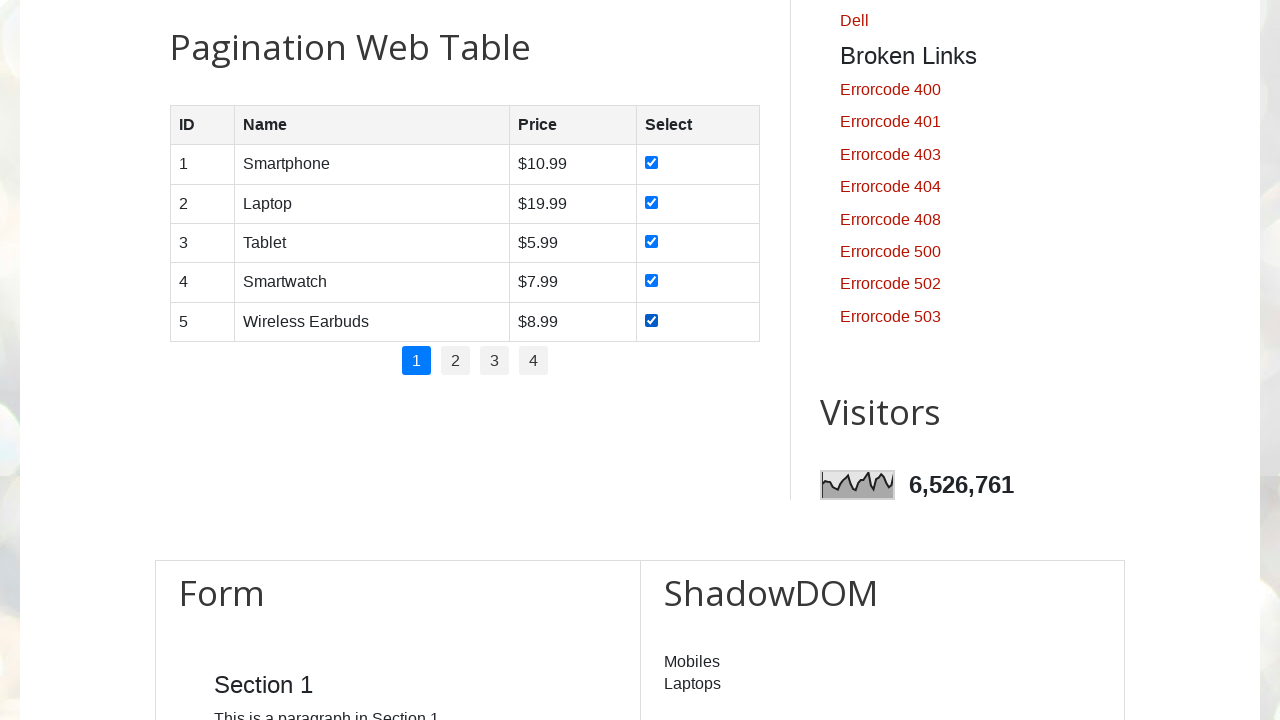

Clicked pagination link 2 at (456, 361) on xpath=//ul[@id='pagination']//a >> nth=1
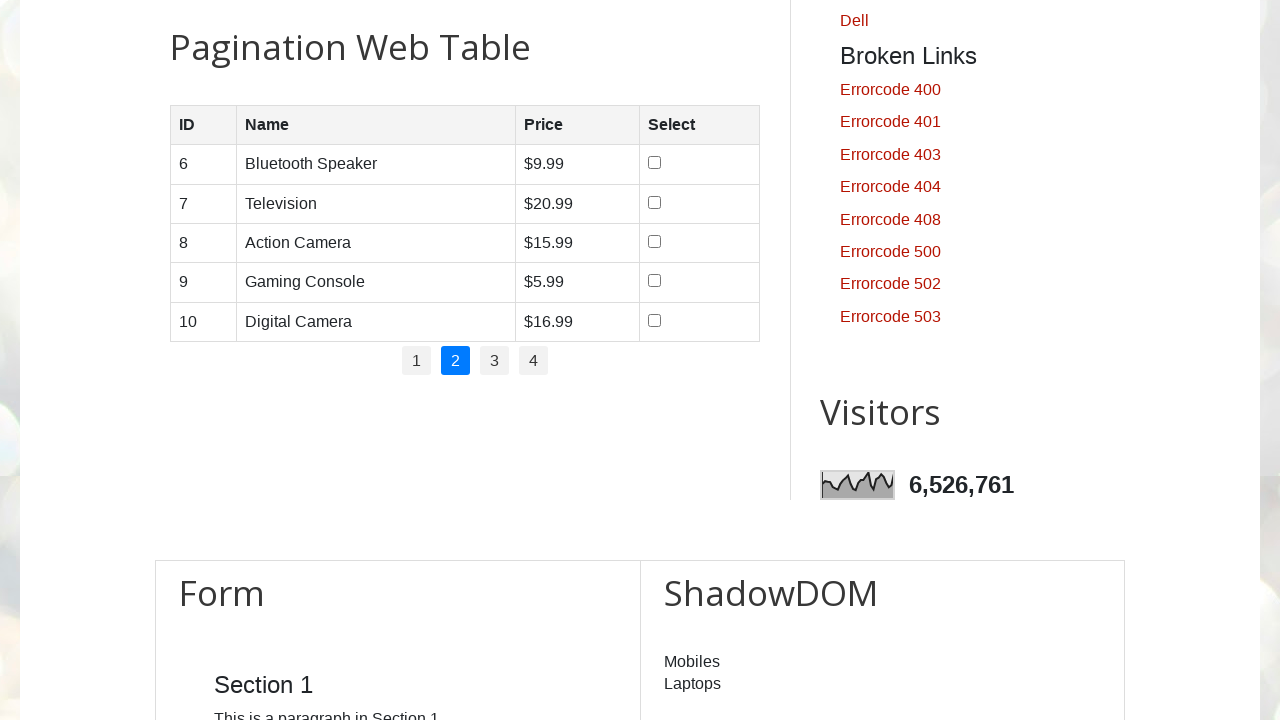

Table checkboxes loaded on current page
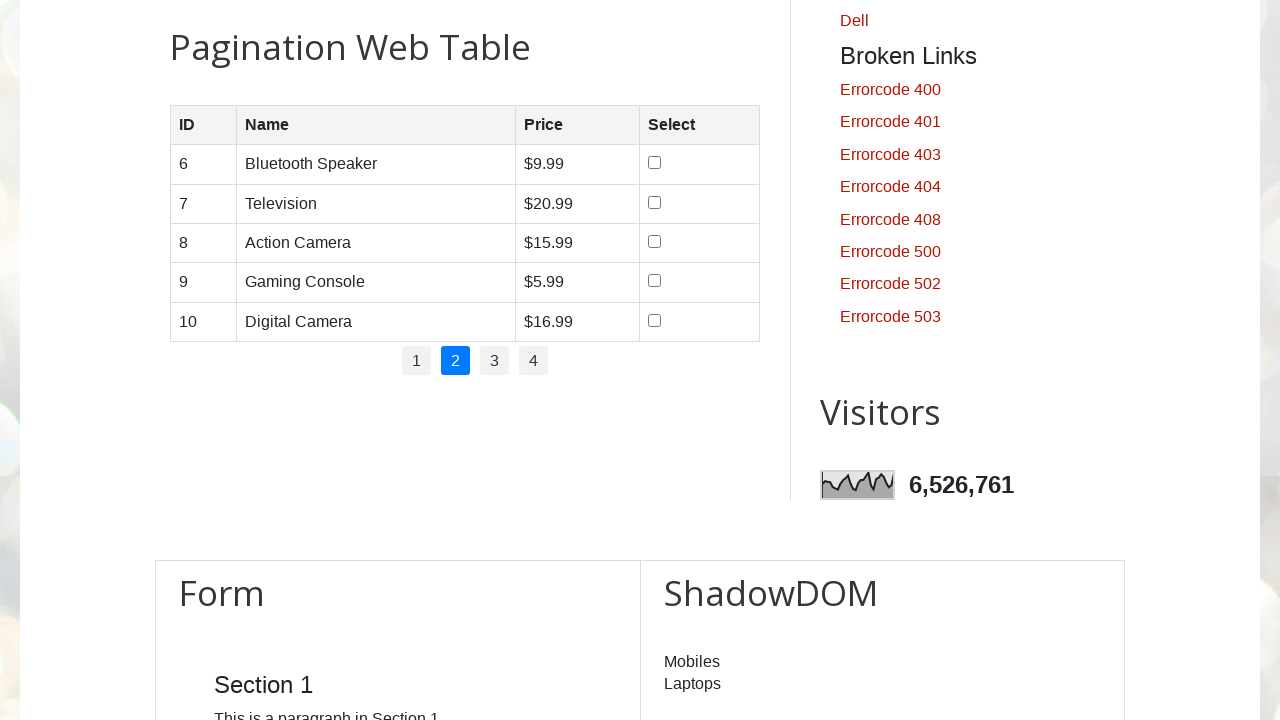

Found 5 checkboxes on current page
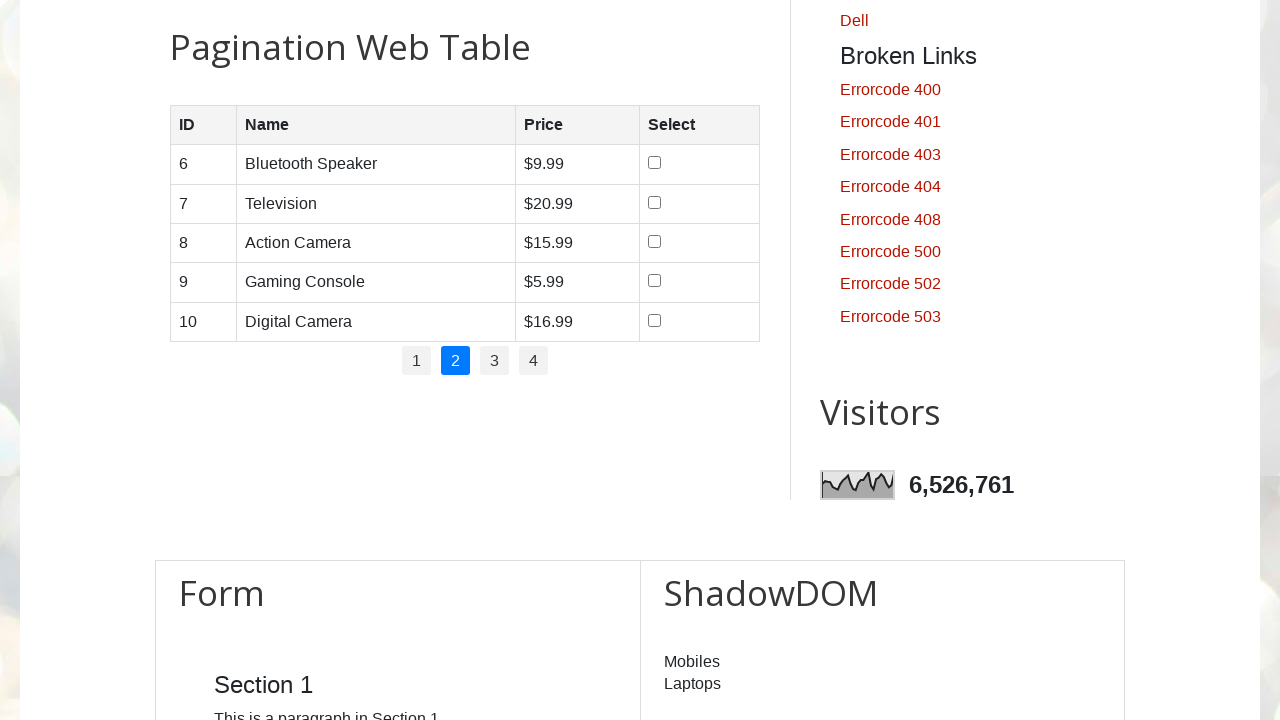

Checked checkbox 1 on page 2 at (654, 163) on xpath=//tbody/tr/td[4]//input[@type='checkbox'] >> nth=0
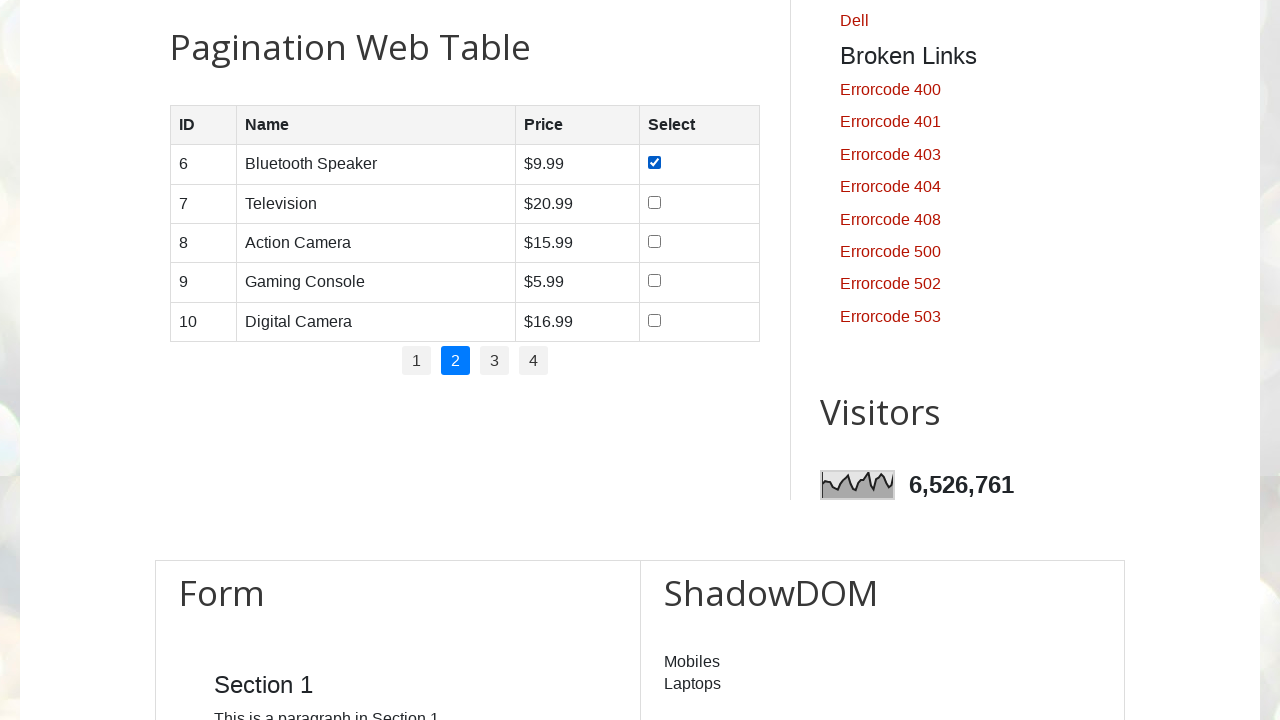

Checked checkbox 2 on page 2 at (654, 202) on xpath=//tbody/tr/td[4]//input[@type='checkbox'] >> nth=1
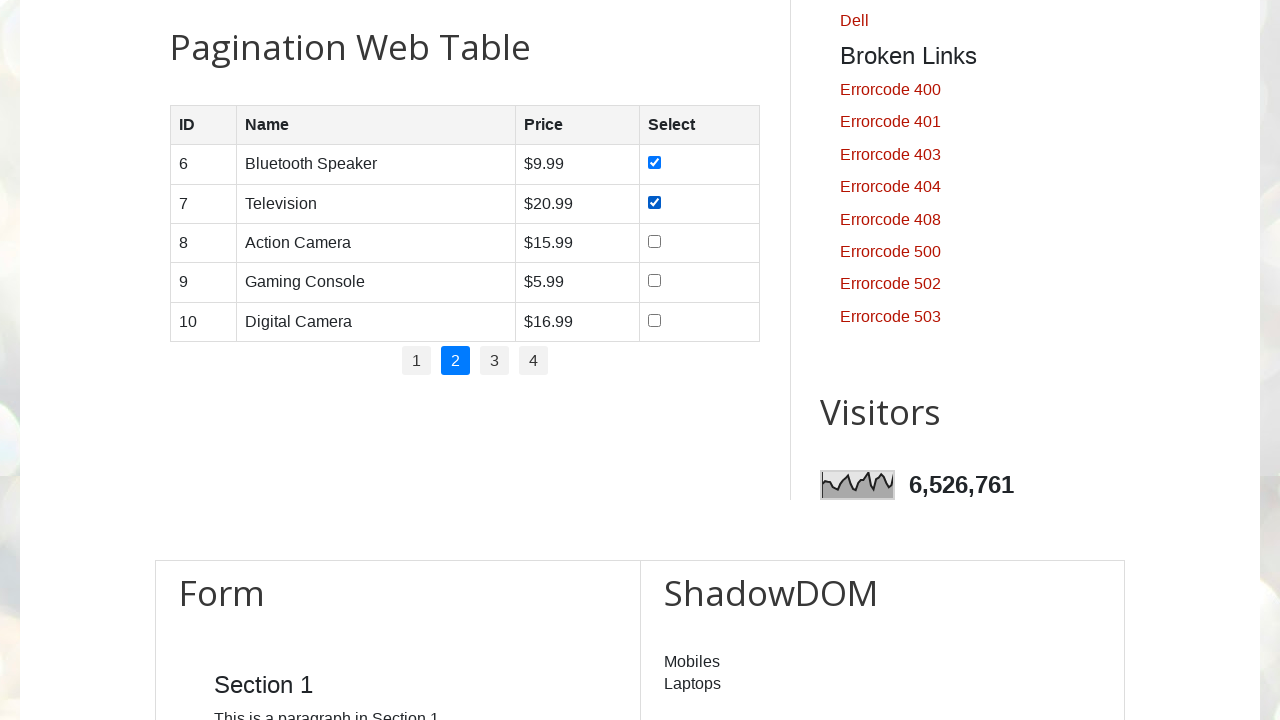

Checked checkbox 3 on page 2 at (654, 241) on xpath=//tbody/tr/td[4]//input[@type='checkbox'] >> nth=2
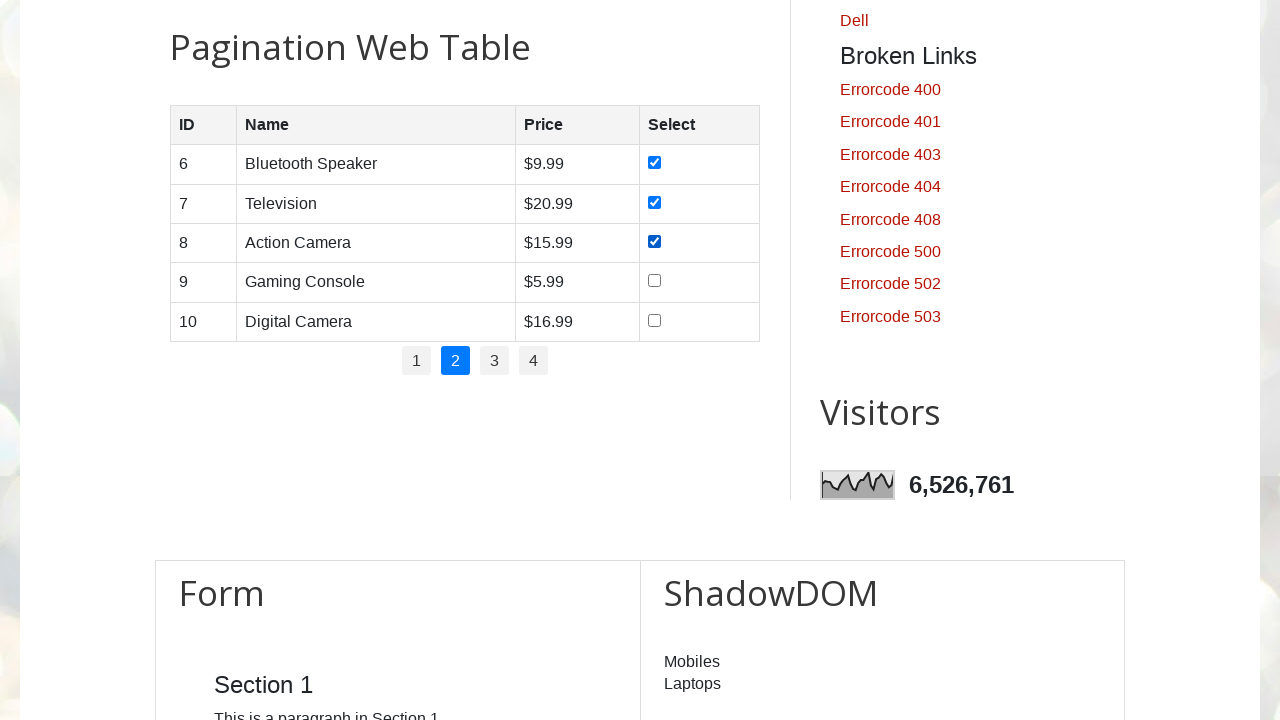

Checked checkbox 4 on page 2 at (654, 281) on xpath=//tbody/tr/td[4]//input[@type='checkbox'] >> nth=3
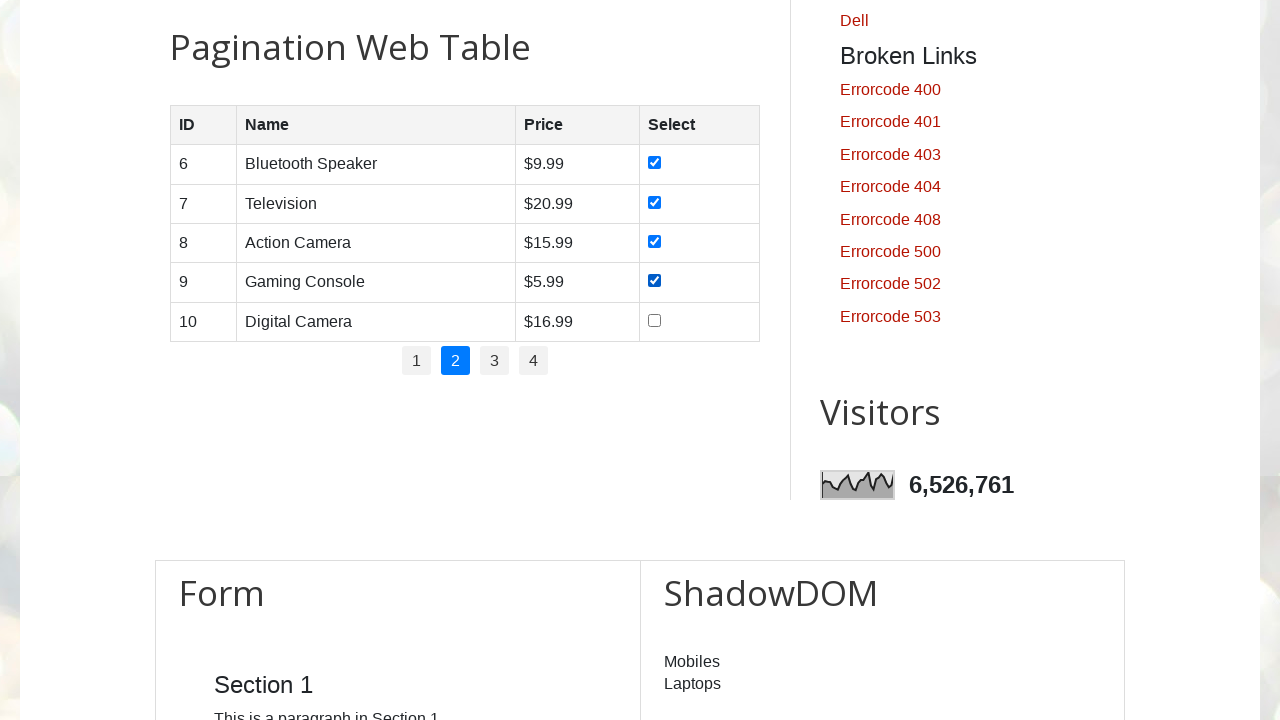

Checked checkbox 5 on page 2 at (654, 320) on xpath=//tbody/tr/td[4]//input[@type='checkbox'] >> nth=4
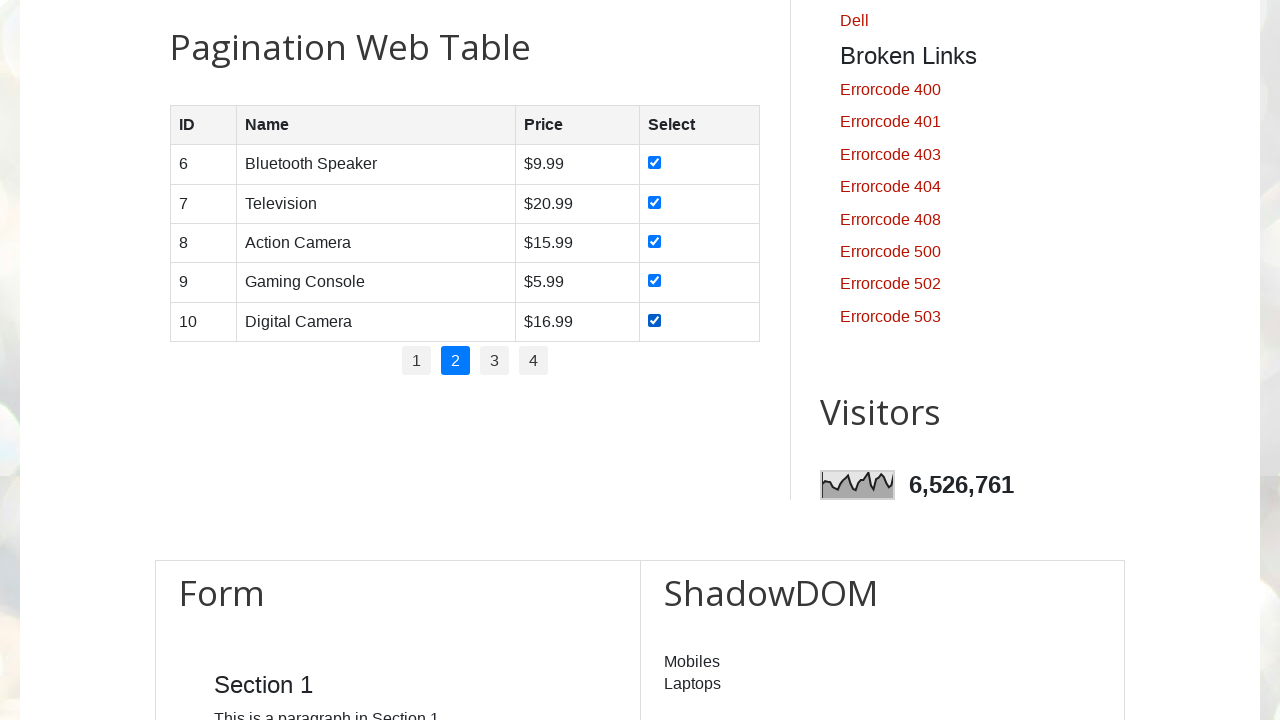

Clicked pagination link 3 at (494, 361) on xpath=//ul[@id='pagination']//a >> nth=2
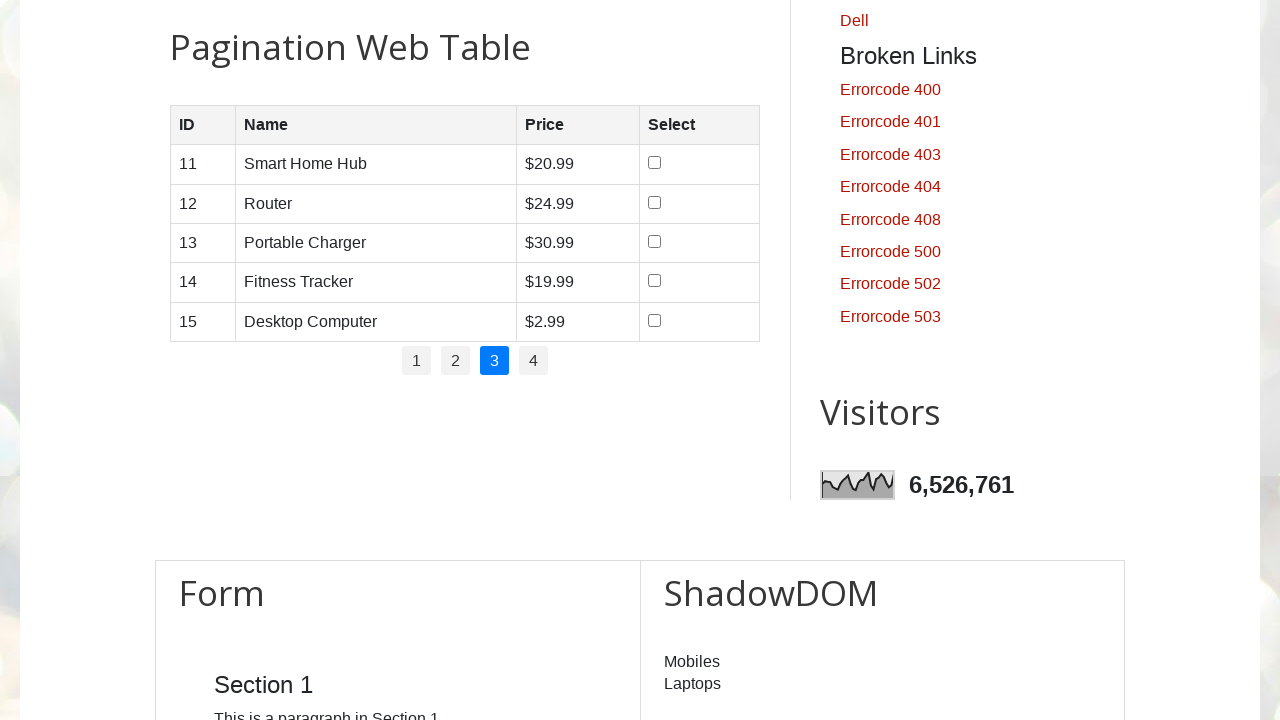

Table checkboxes loaded on current page
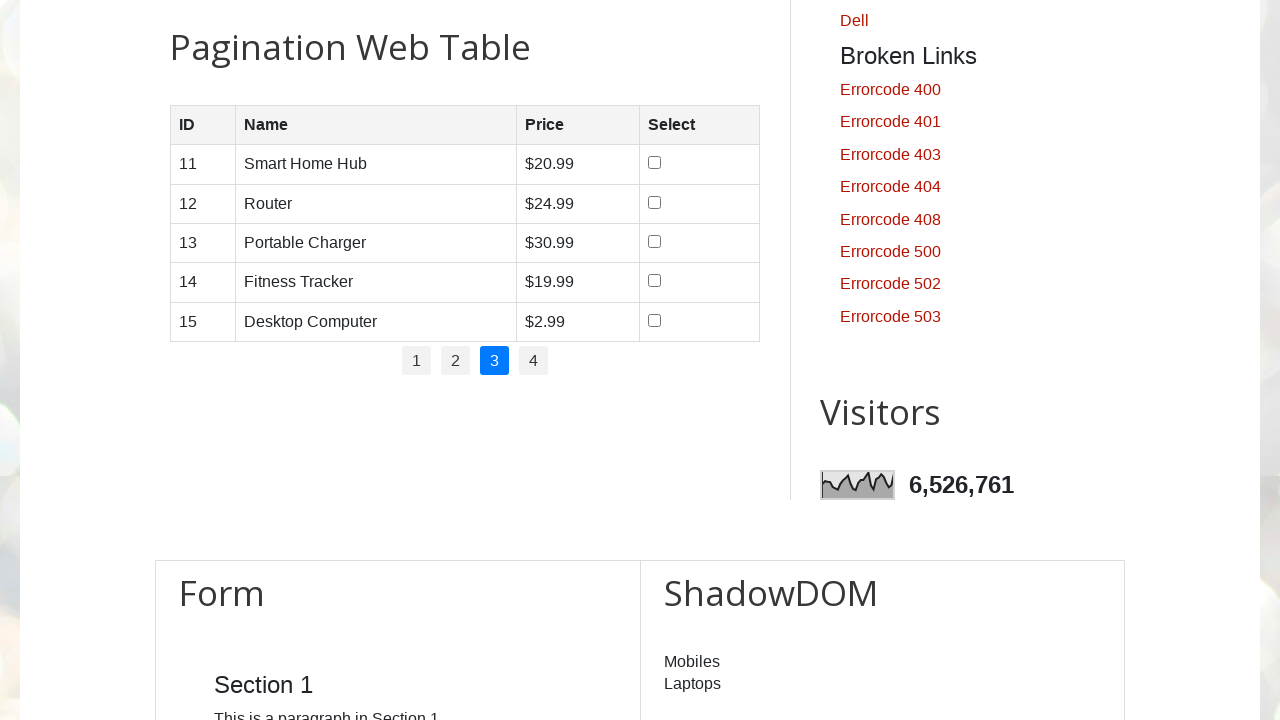

Found 5 checkboxes on current page
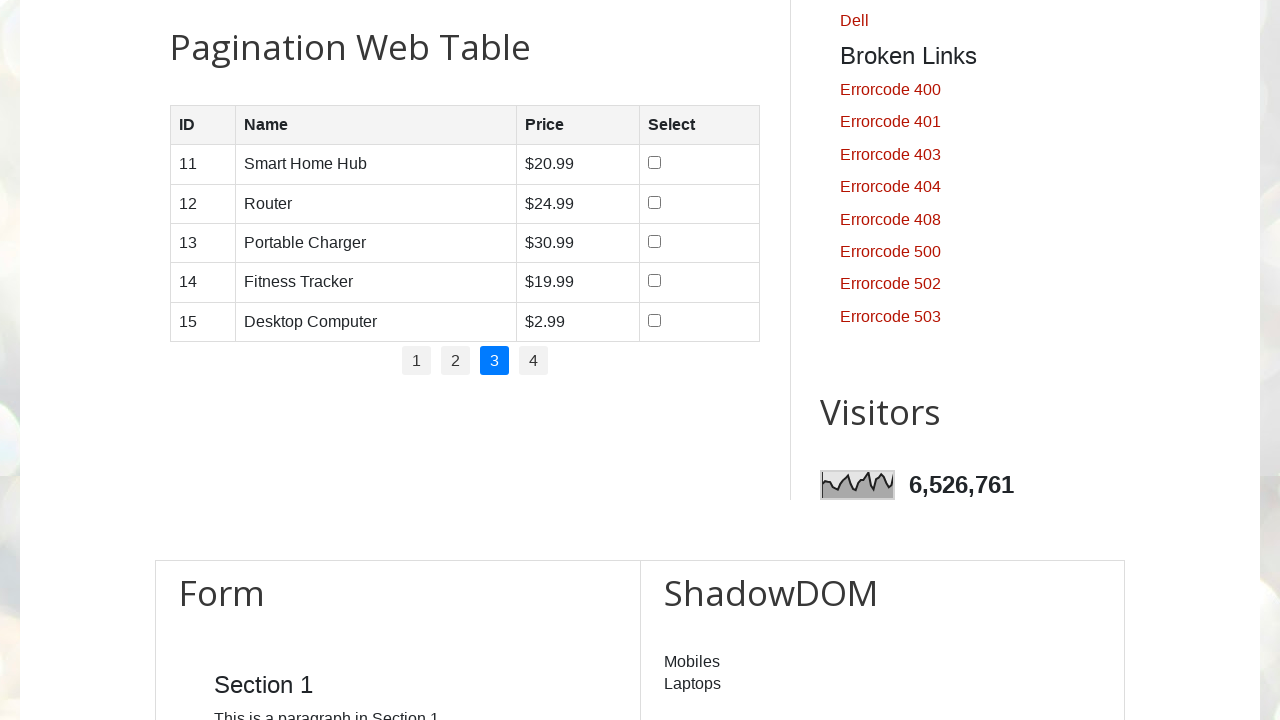

Checked checkbox 1 on page 3 at (655, 163) on xpath=//tbody/tr/td[4]//input[@type='checkbox'] >> nth=0
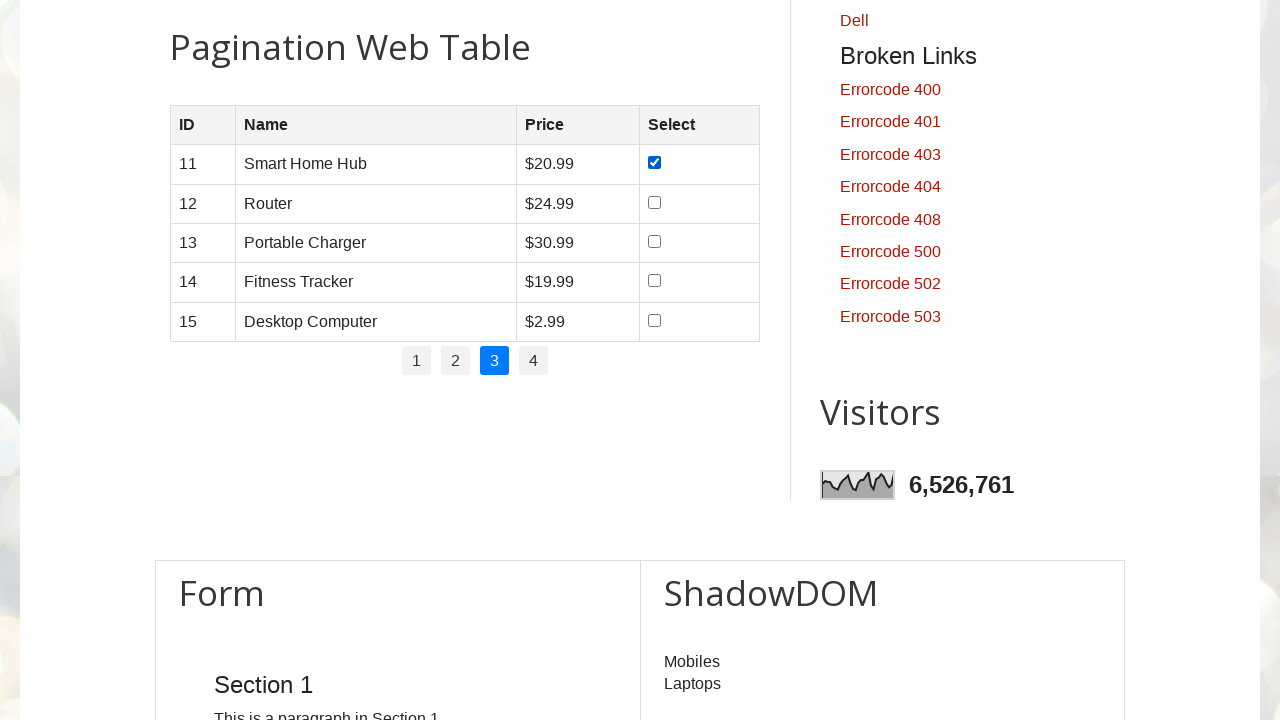

Checked checkbox 2 on page 3 at (655, 202) on xpath=//tbody/tr/td[4]//input[@type='checkbox'] >> nth=1
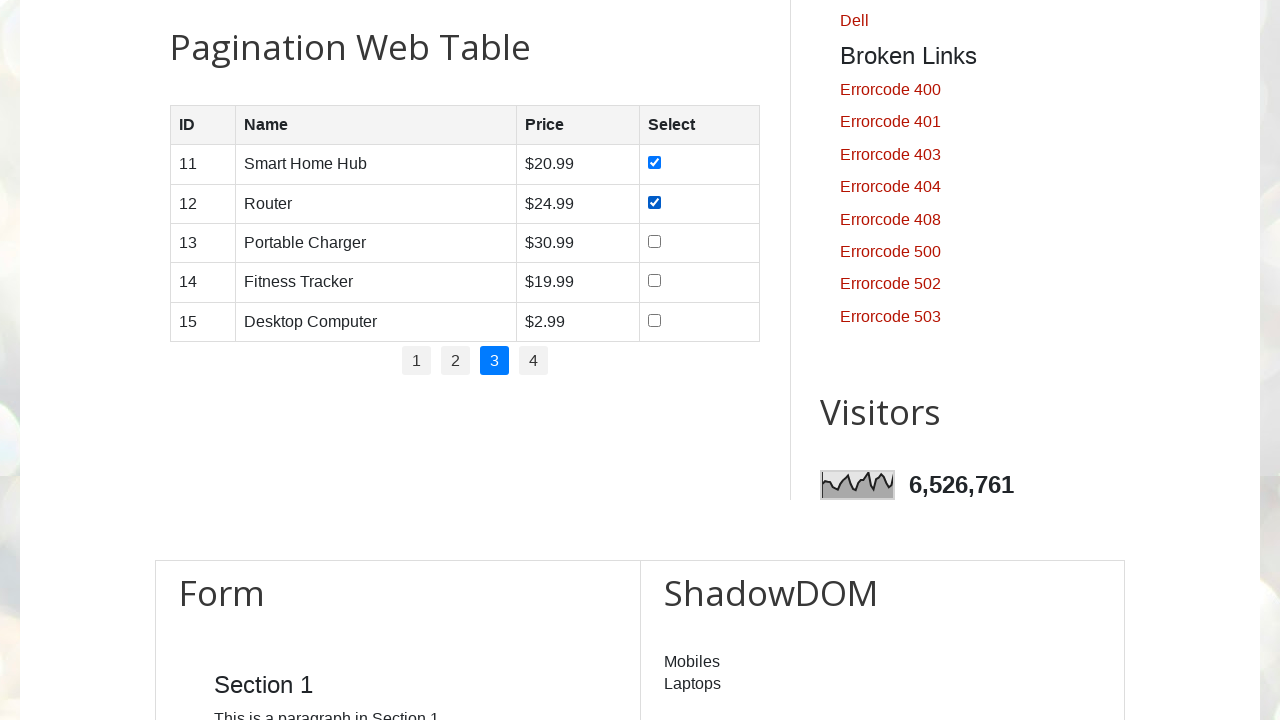

Checked checkbox 3 on page 3 at (655, 241) on xpath=//tbody/tr/td[4]//input[@type='checkbox'] >> nth=2
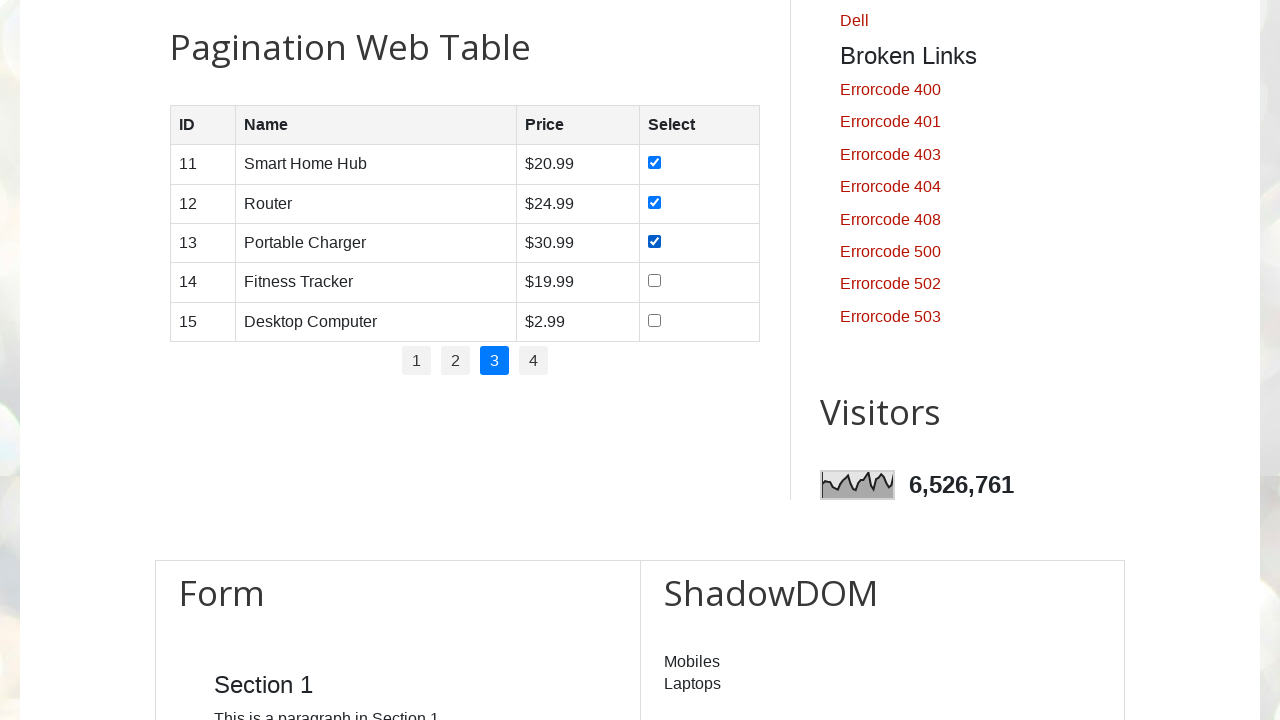

Checked checkbox 4 on page 3 at (655, 281) on xpath=//tbody/tr/td[4]//input[@type='checkbox'] >> nth=3
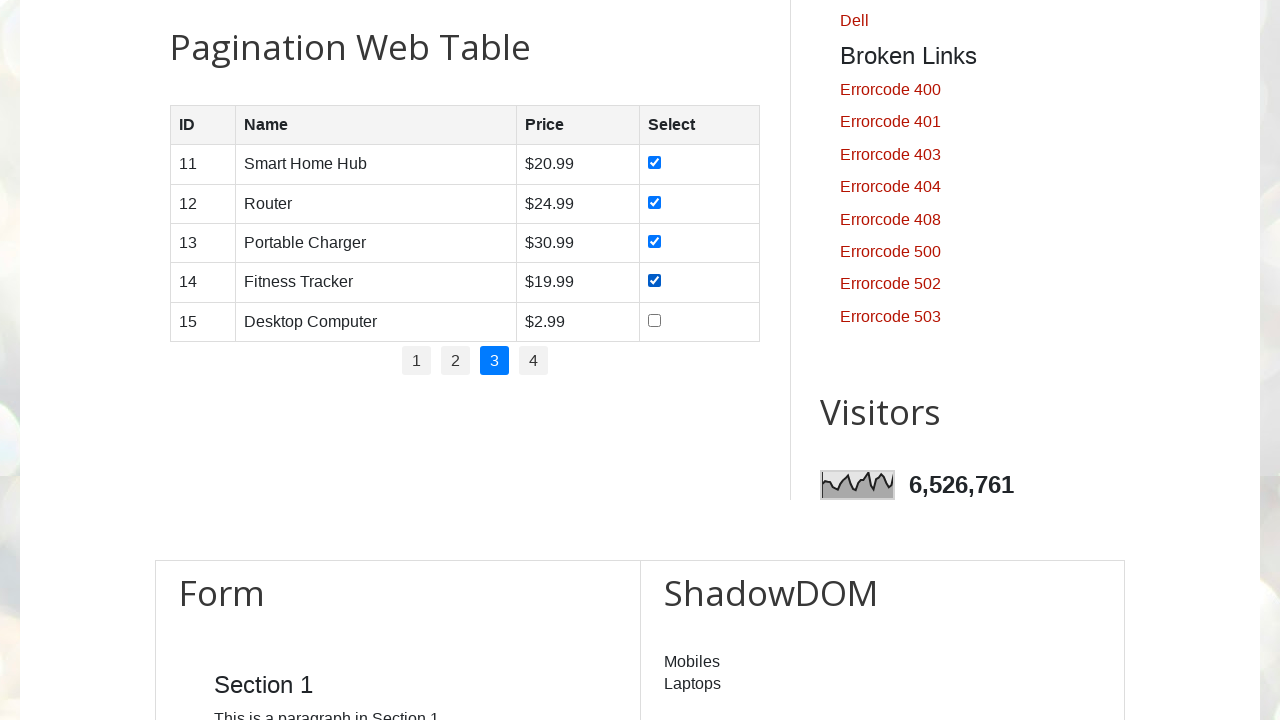

Checked checkbox 5 on page 3 at (655, 320) on xpath=//tbody/tr/td[4]//input[@type='checkbox'] >> nth=4
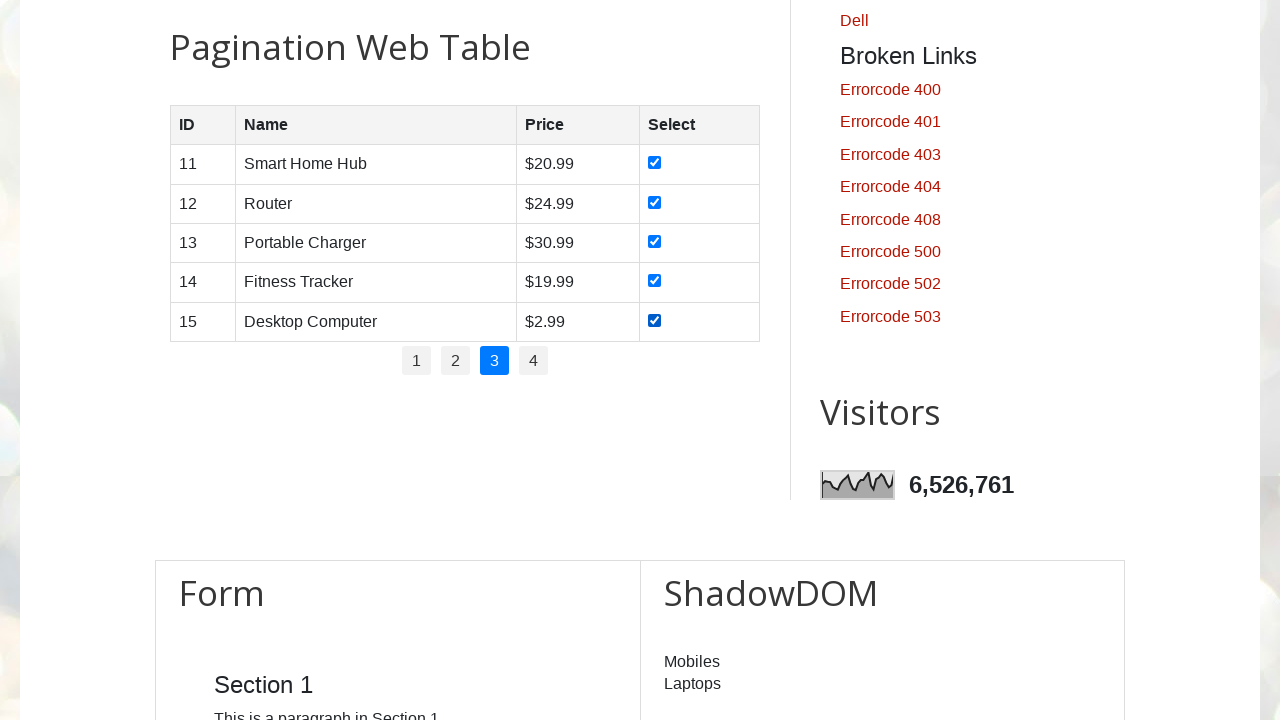

Clicked pagination link 4 at (534, 361) on xpath=//ul[@id='pagination']//a >> nth=3
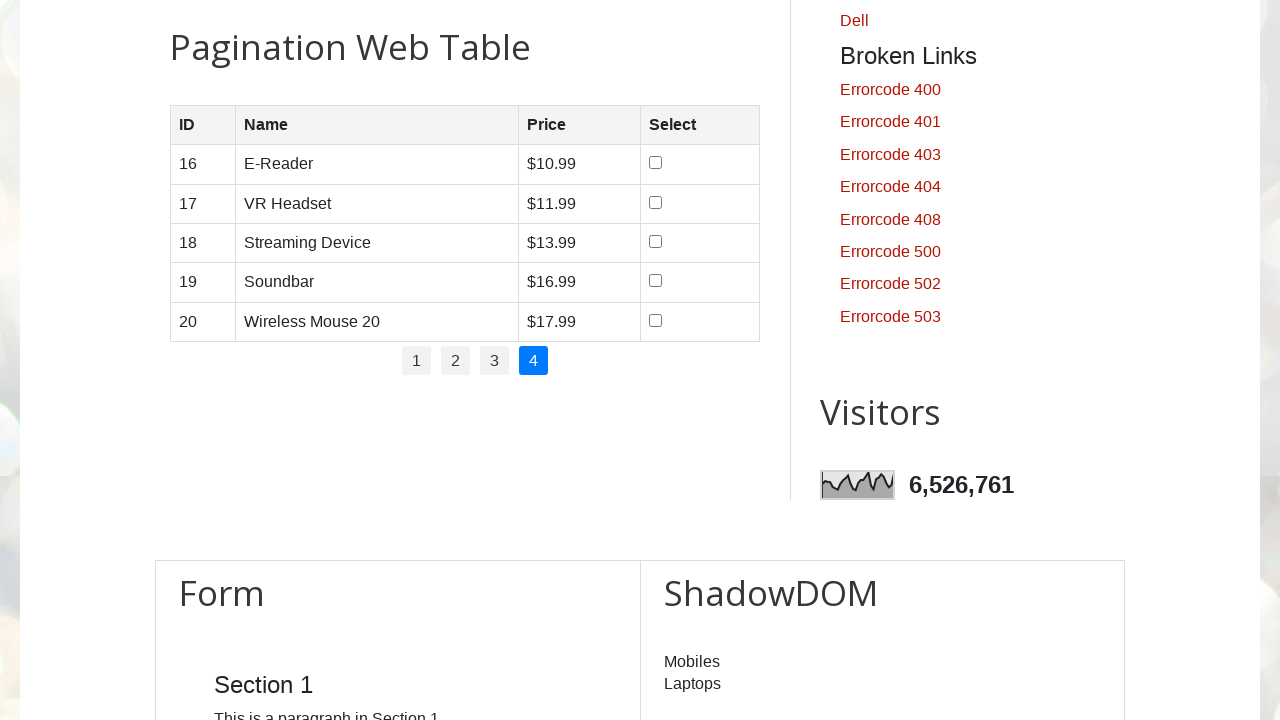

Table checkboxes loaded on current page
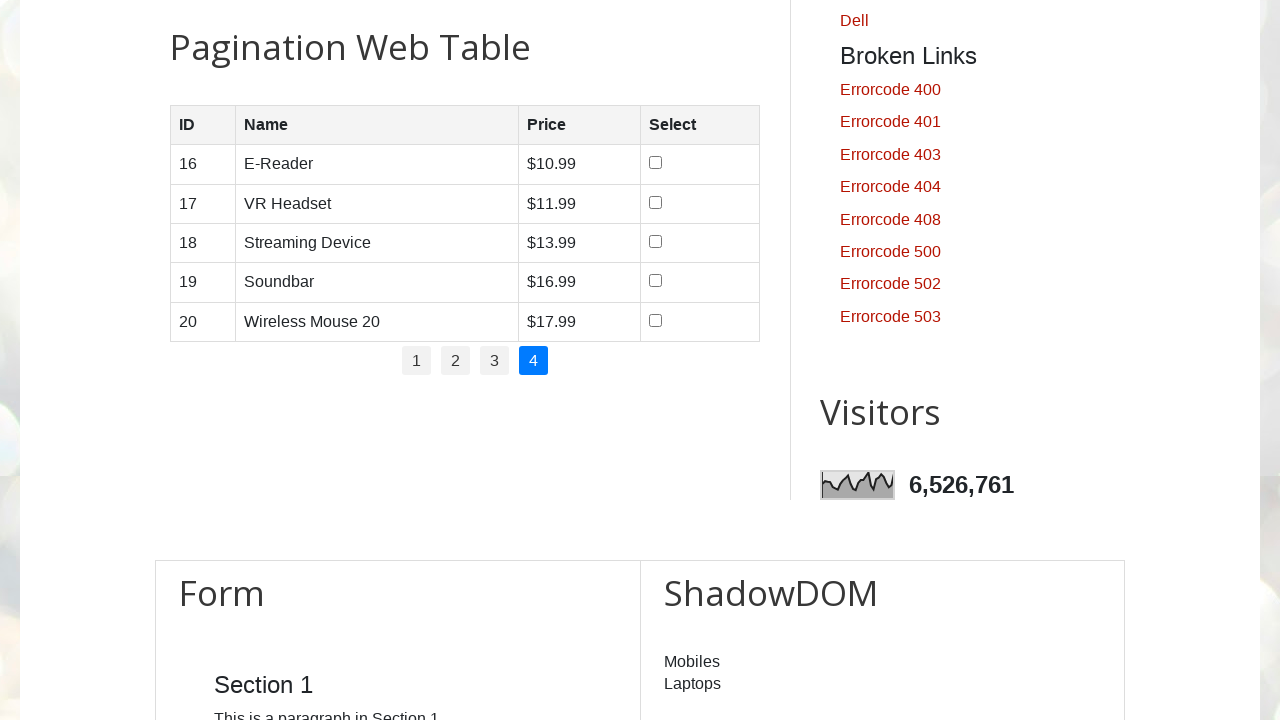

Found 5 checkboxes on current page
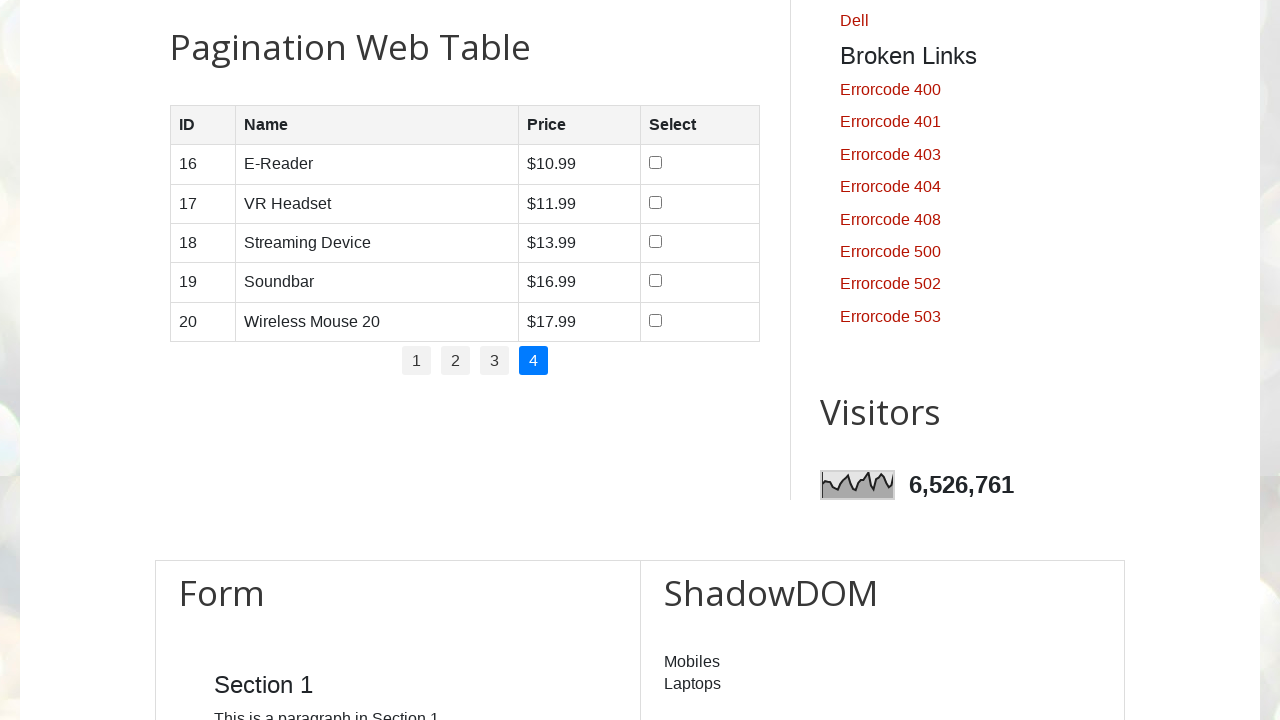

Checked checkbox 1 on page 4 at (656, 163) on xpath=//tbody/tr/td[4]//input[@type='checkbox'] >> nth=0
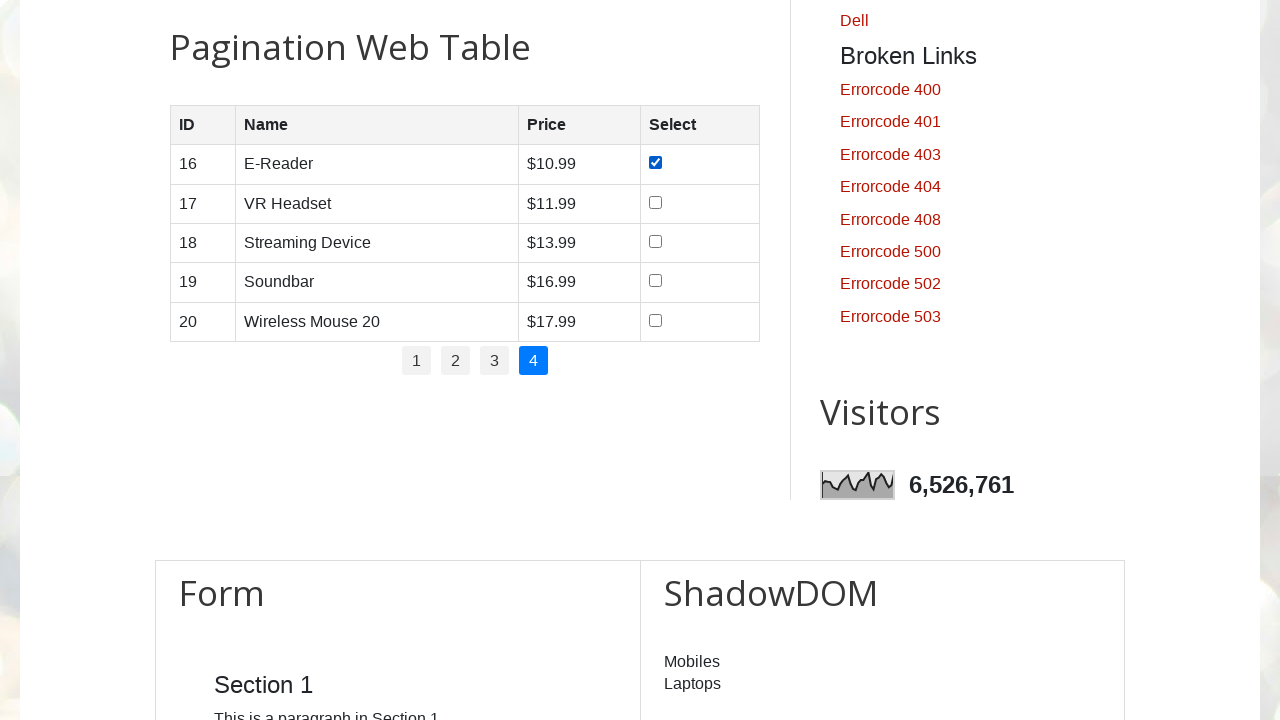

Checked checkbox 2 on page 4 at (656, 202) on xpath=//tbody/tr/td[4]//input[@type='checkbox'] >> nth=1
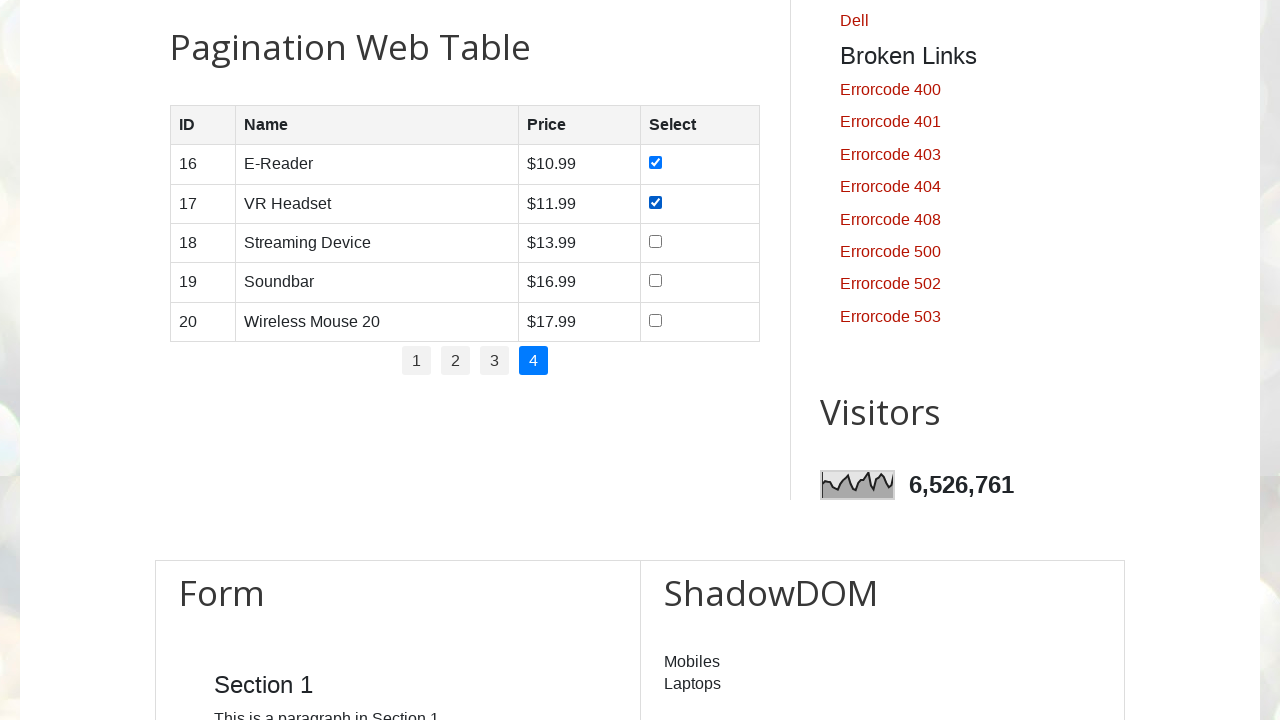

Checked checkbox 3 on page 4 at (656, 241) on xpath=//tbody/tr/td[4]//input[@type='checkbox'] >> nth=2
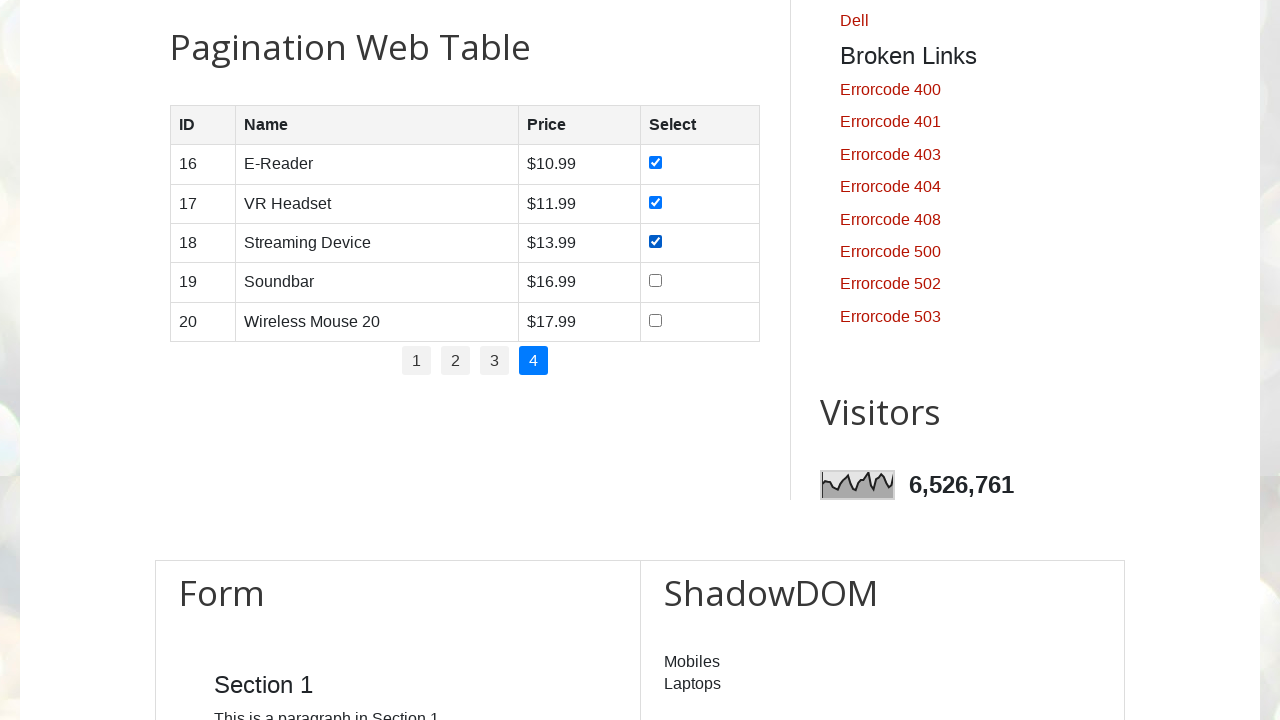

Checked checkbox 4 on page 4 at (656, 281) on xpath=//tbody/tr/td[4]//input[@type='checkbox'] >> nth=3
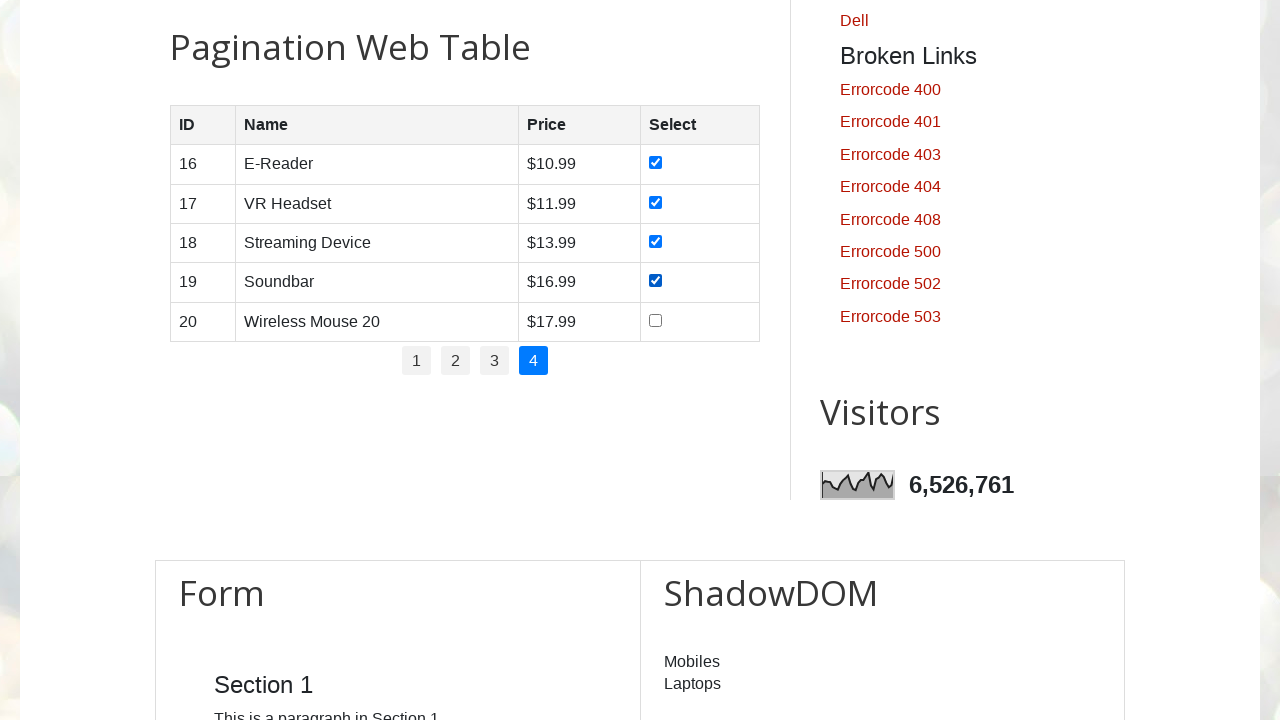

Checked checkbox 5 on page 4 at (656, 320) on xpath=//tbody/tr/td[4]//input[@type='checkbox'] >> nth=4
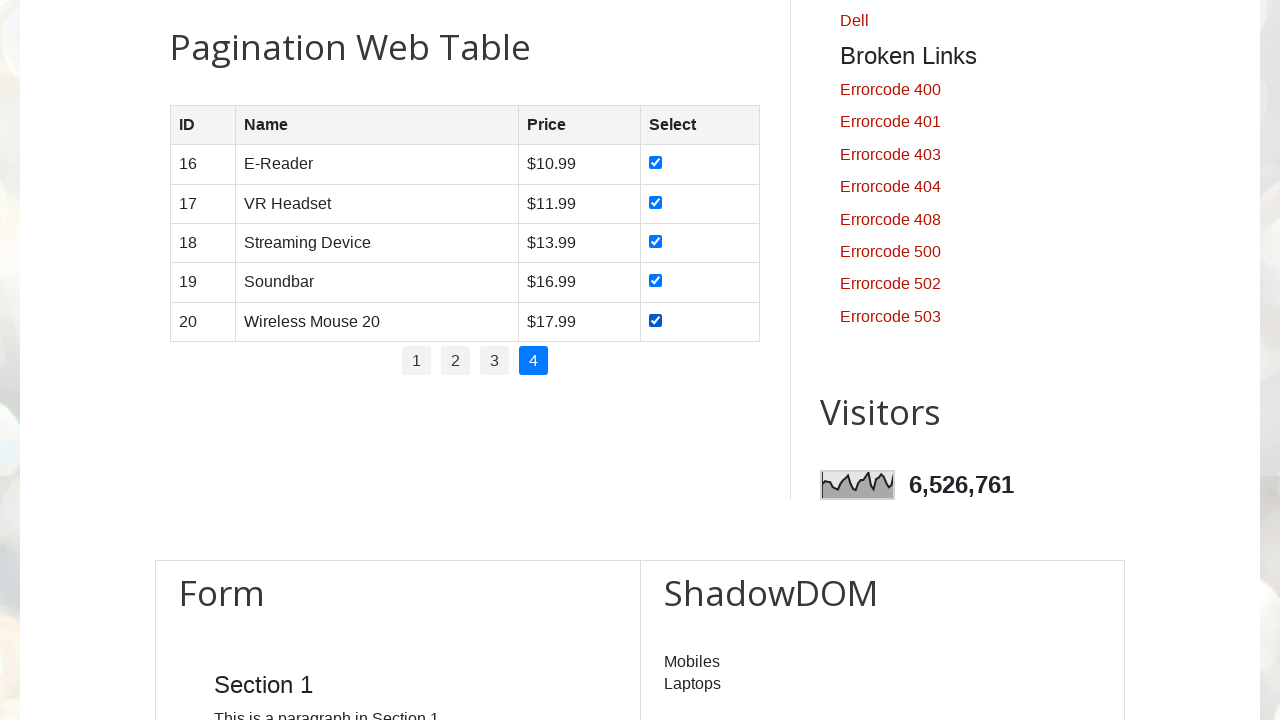

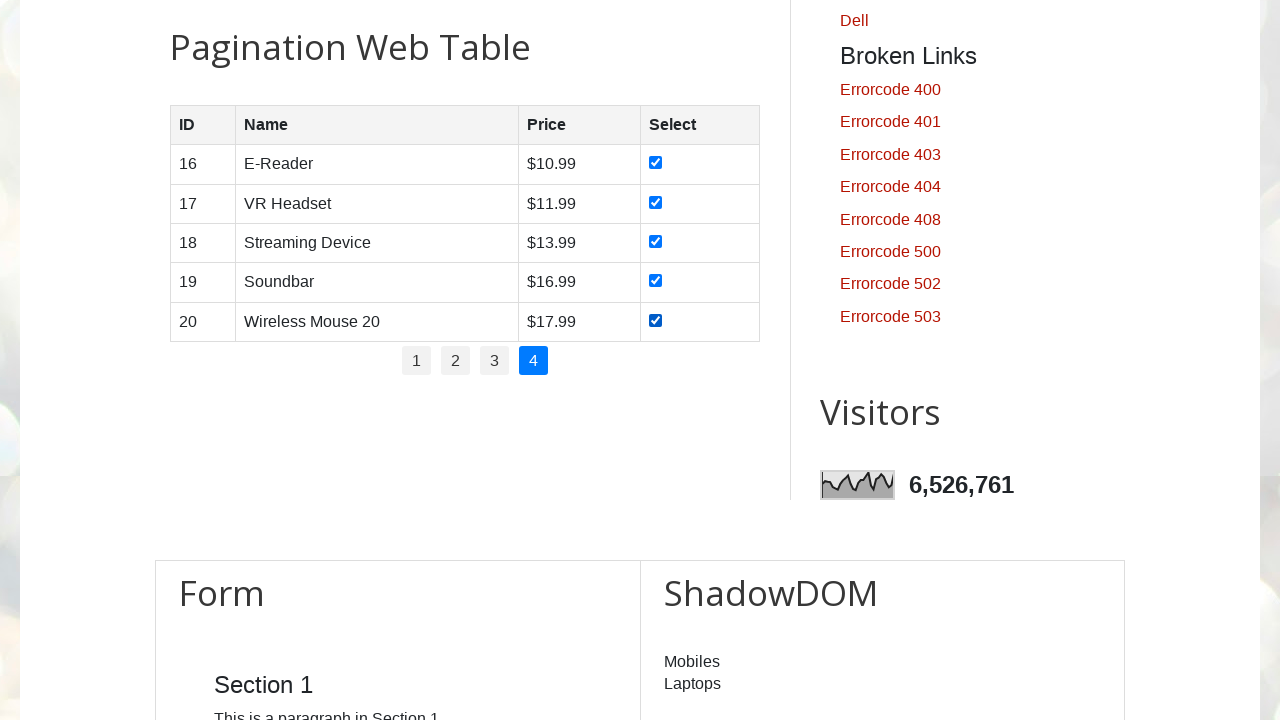